Tests the search functionality by clicking on the search icon to open the search dialog

Starting URL: https://playwright.dev/python/

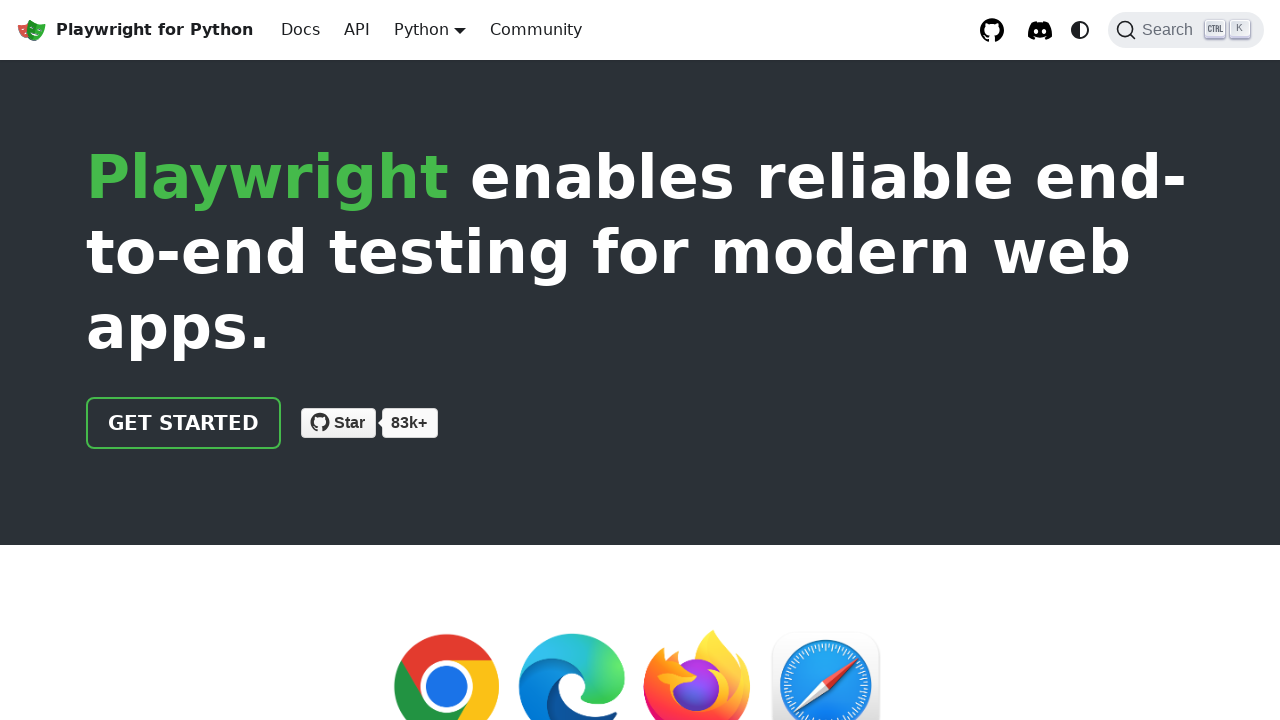

Clicked search icon to open search dialog at (1126, 30) on .DocSearch-Search-Icon
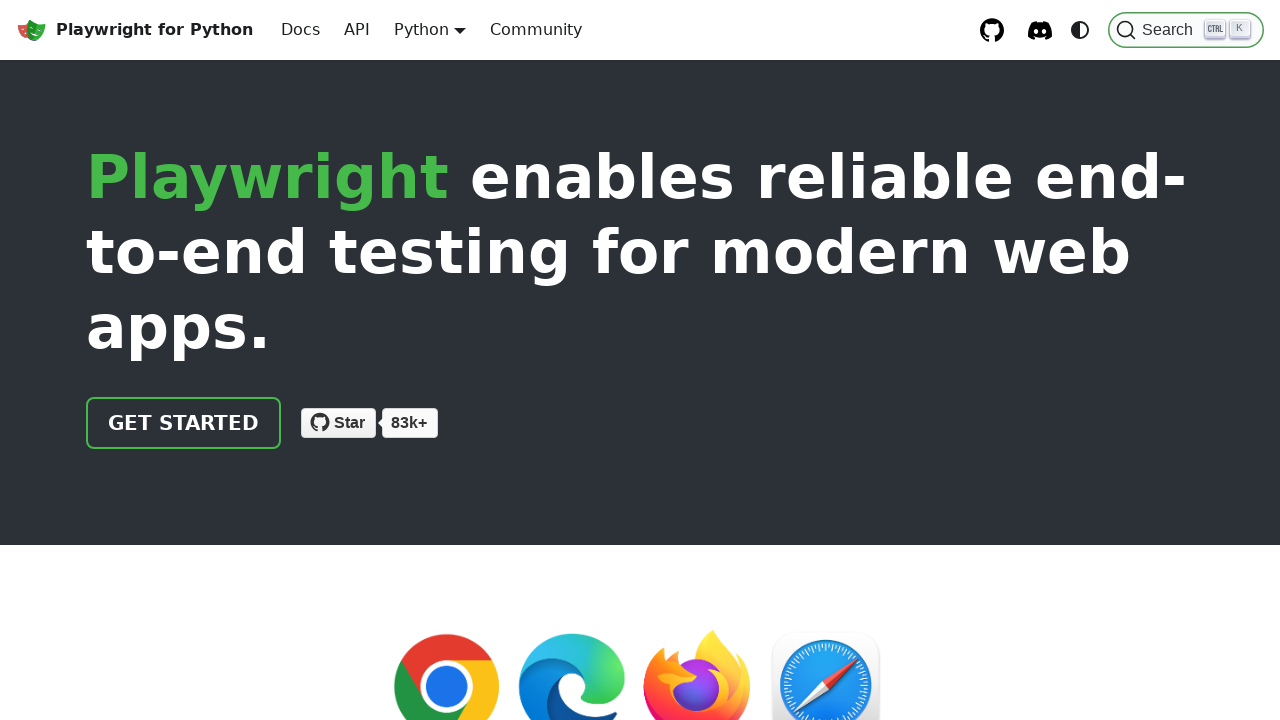

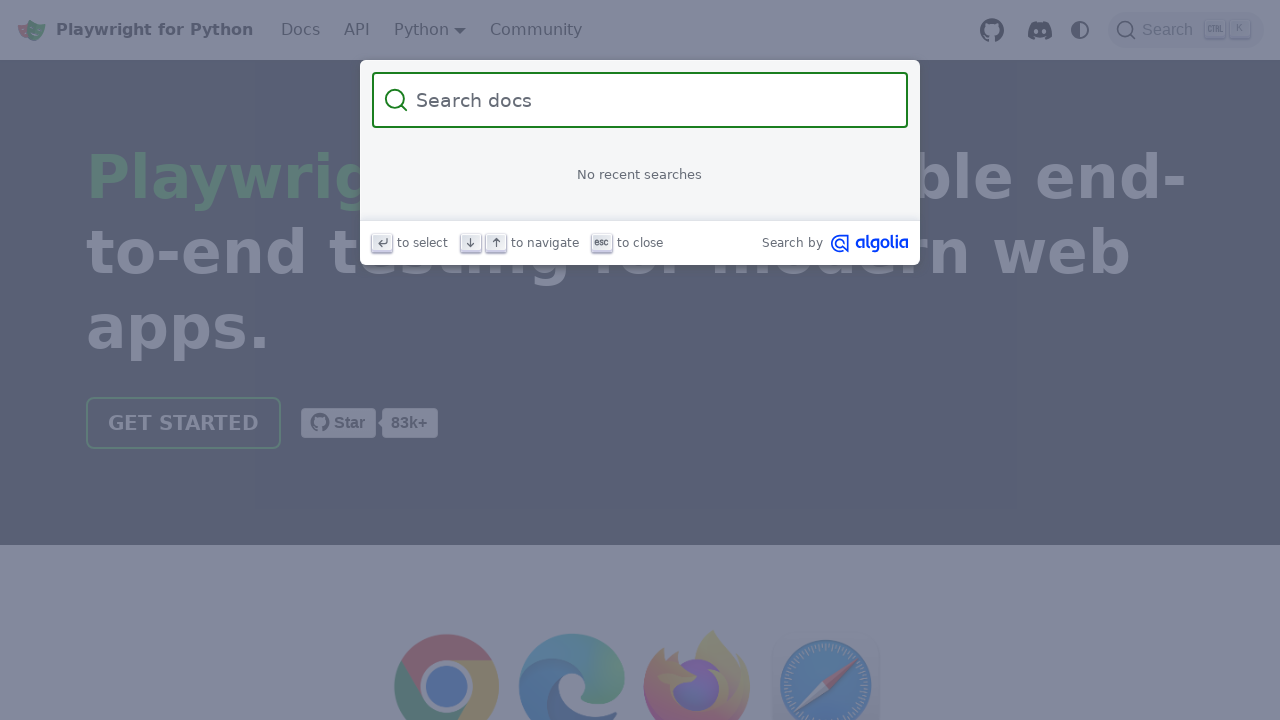